Navigates to the Playwright Python documentation website and clicks on the "GET STARTED" link, then verifies that the navigation leads to the expected documentation intro page.

Starting URL: https://playwright.dev/python

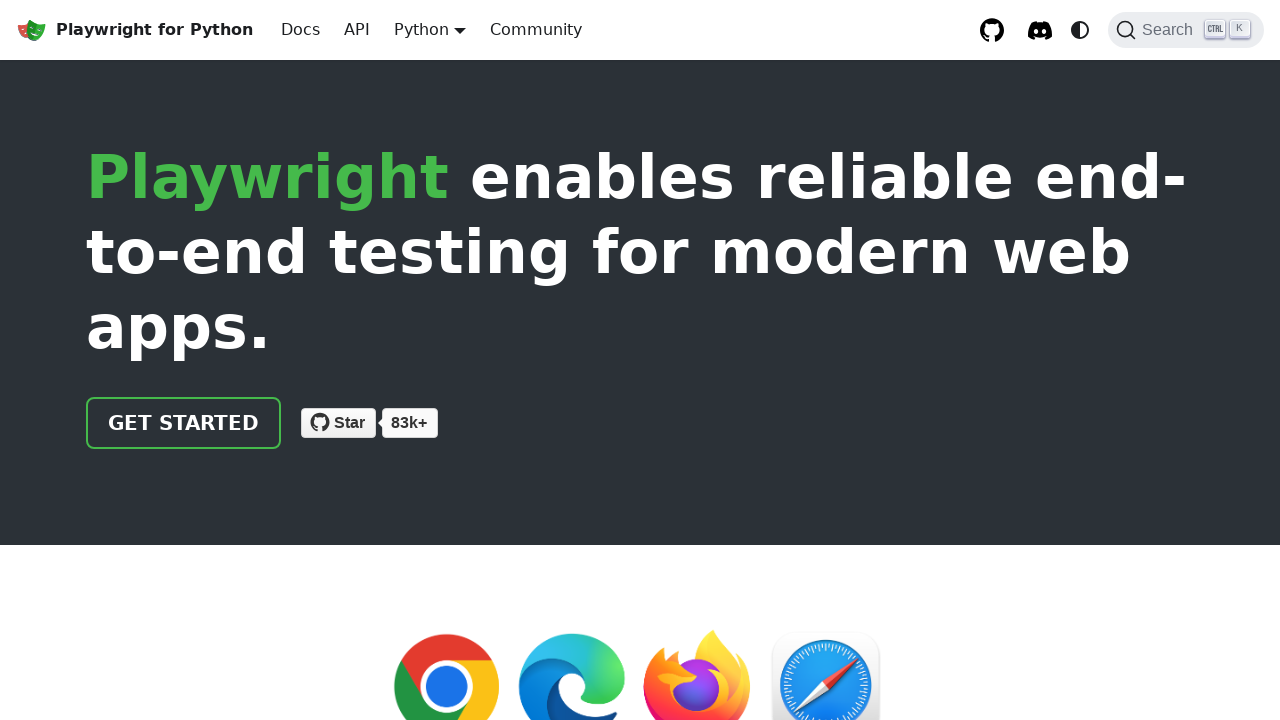

Located and scrolled GET STARTED link into view
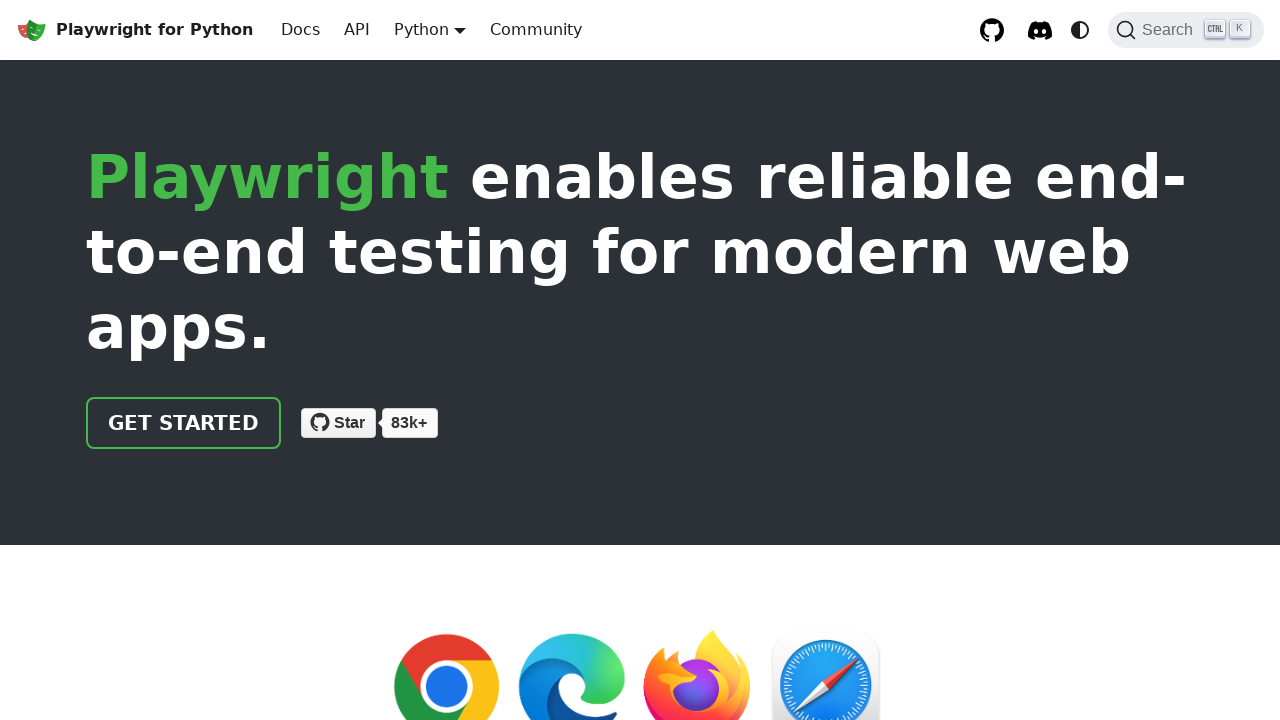

Clicked the GET STARTED link at (184, 423) on a >> internal:has-text="GET STARTED"i
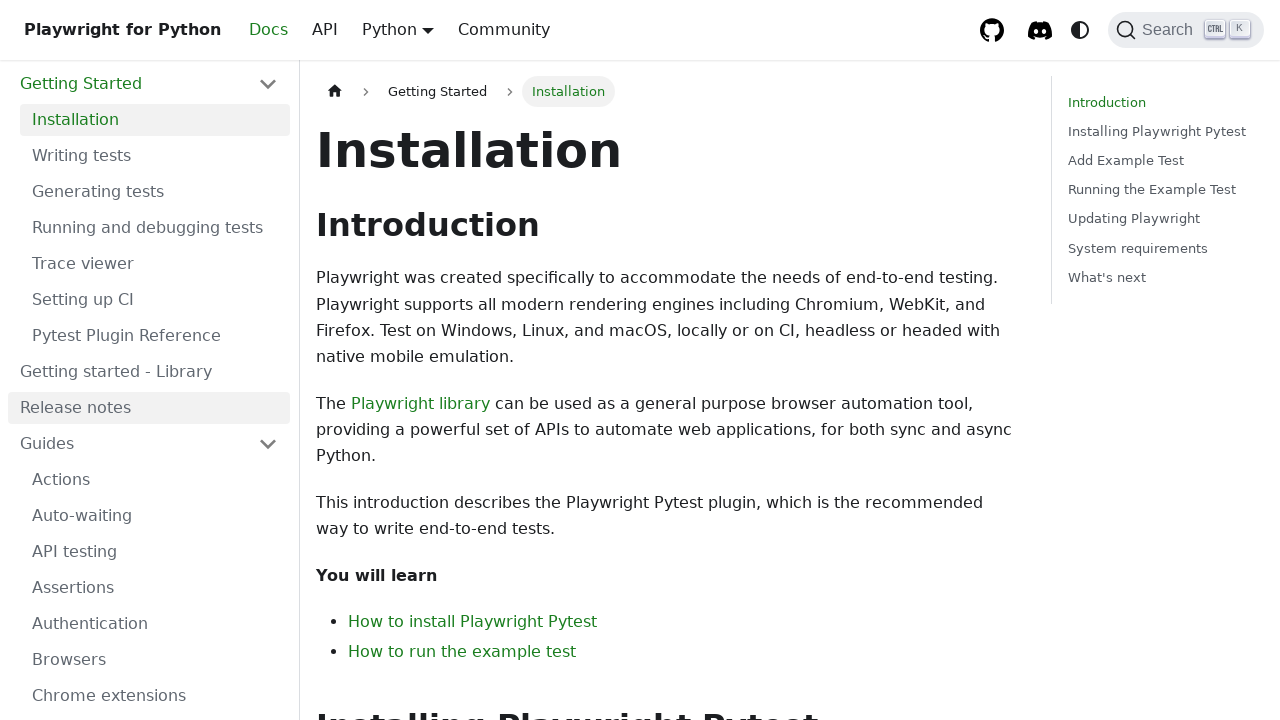

Verified navigation to documentation intro page at https://playwright.dev/python/docs/intro
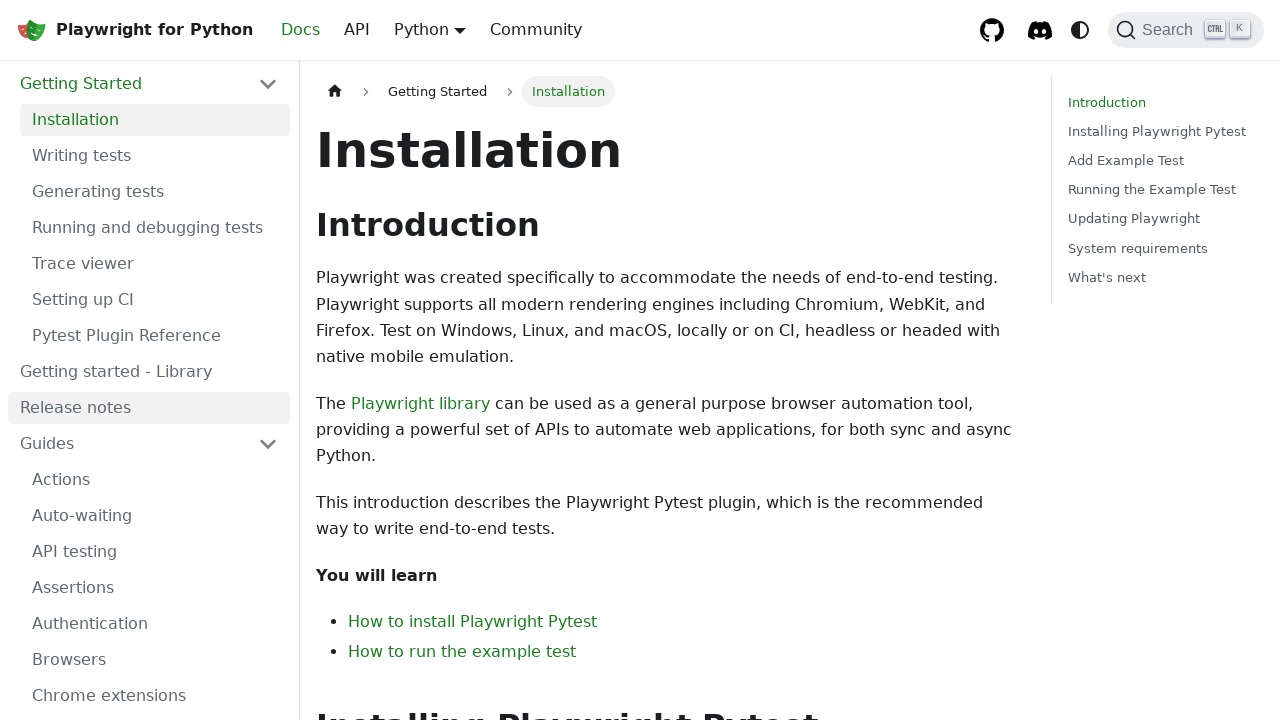

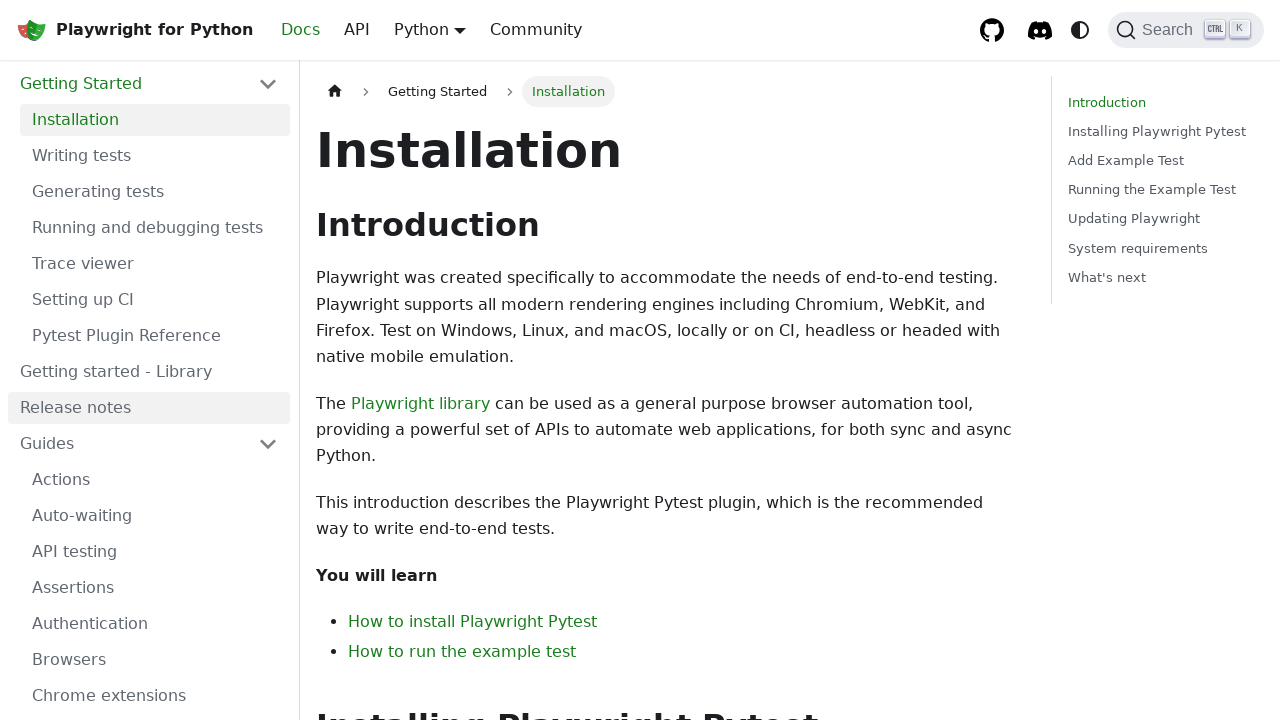